Clicks on the money link in the navigation to verify navigation to the money page

Starting URL: https://www.rediff.com

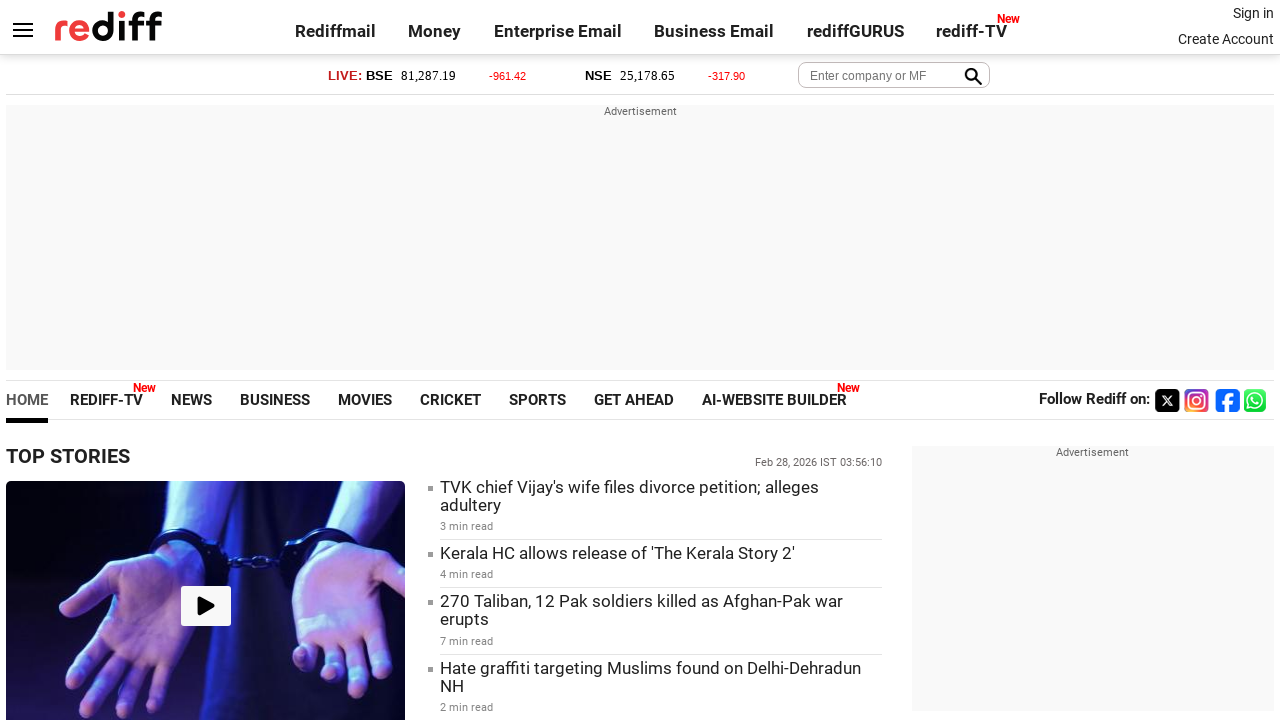

Clicked on the Money link in navigation at (435, 31) on a:has-text('Money')
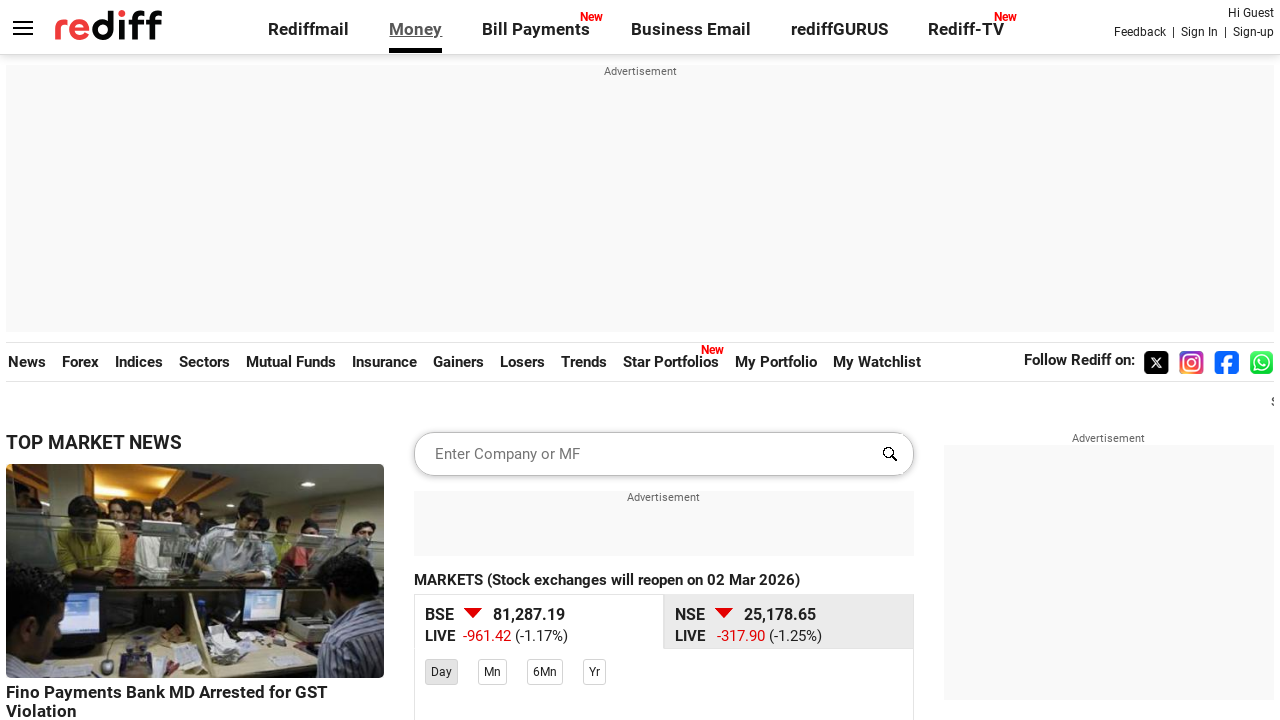

Waited for navigation to Money page to complete
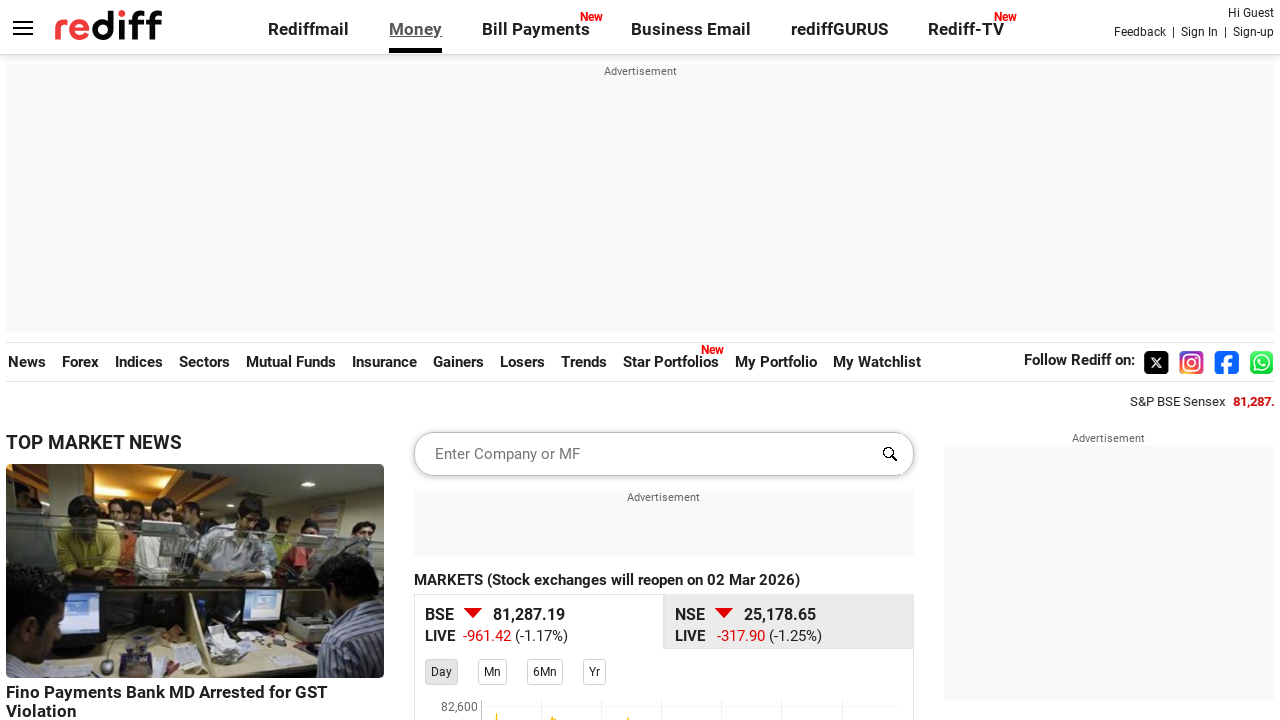

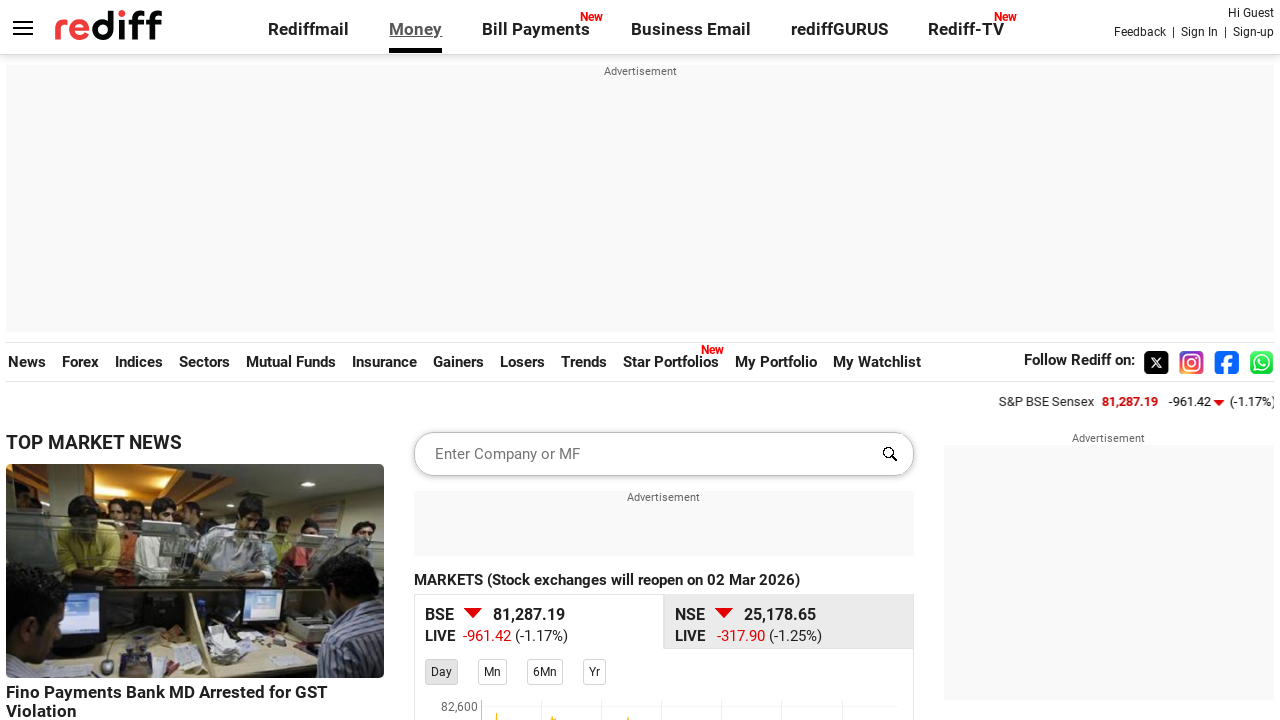